Navigates to a registration page, then clicks through the SwitchTo menu to open a Windows demo page and clicks a button to open a new browser window, demonstrating multi-window handling.

Starting URL: https://demo.automationtesting.in/Register.html

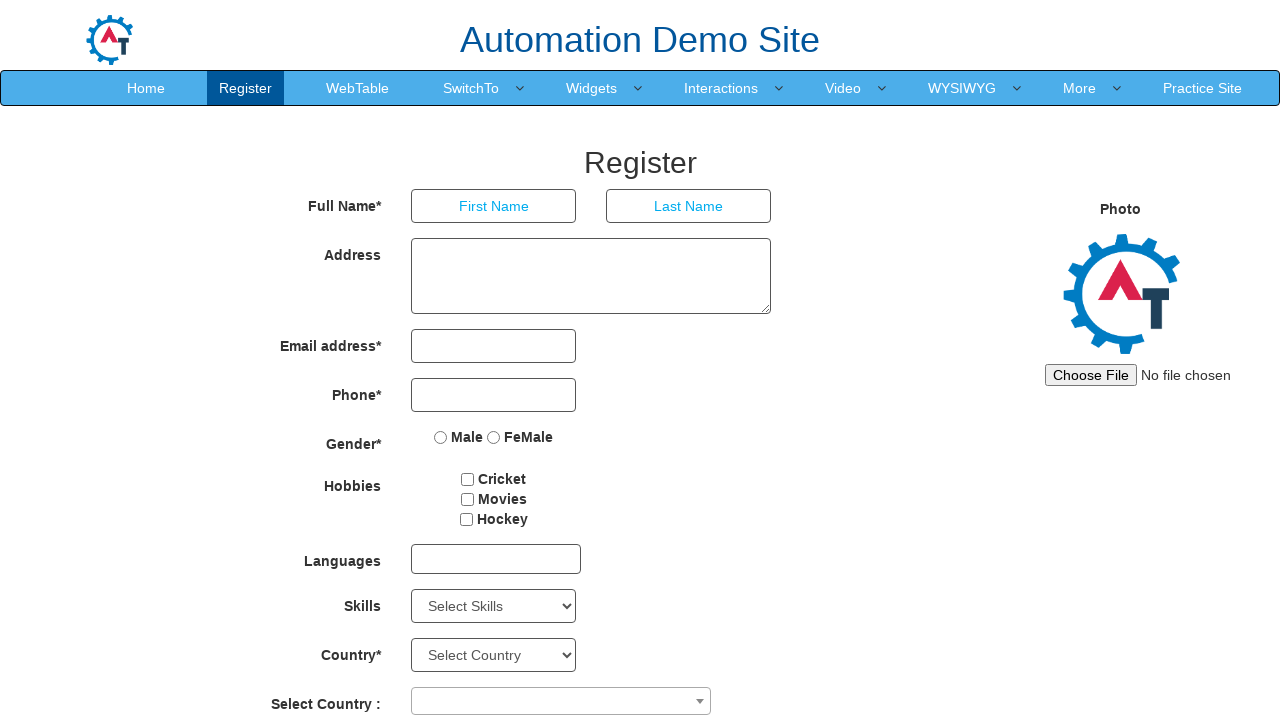

Clicked on SwitchTo menu item at (471, 88) on xpath=//a[normalize-space()='SwitchTo']
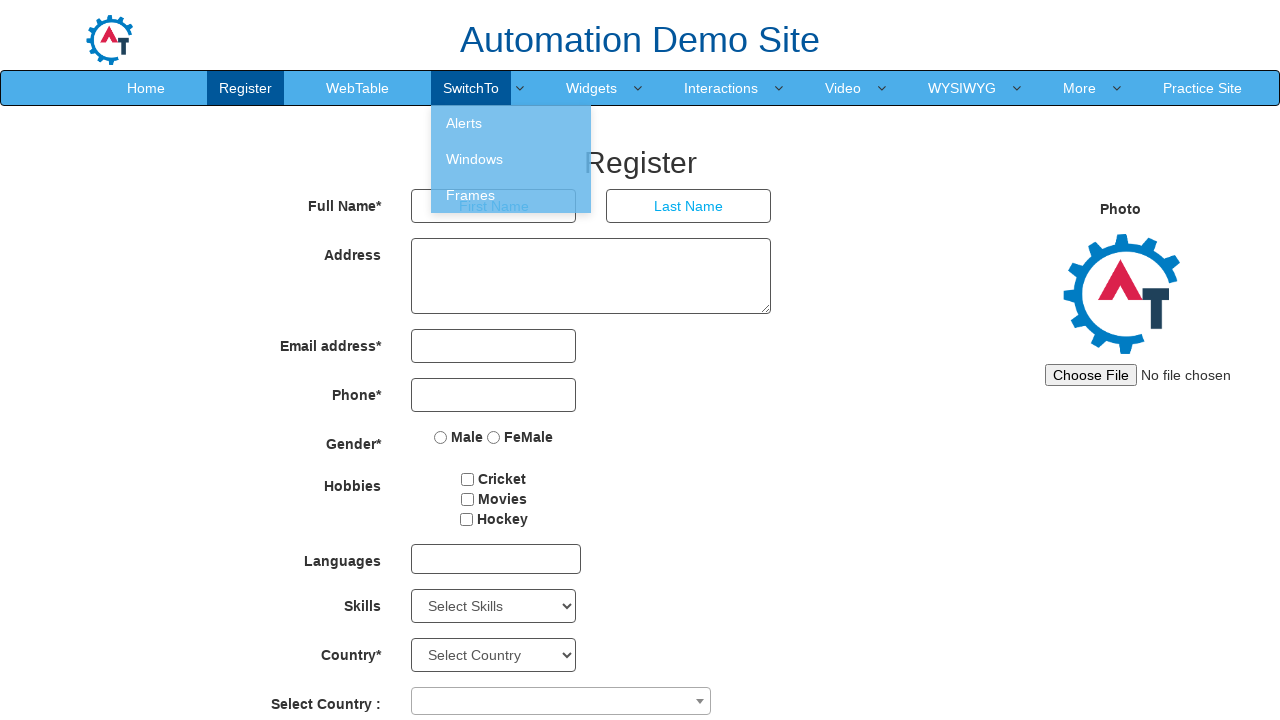

Clicked on Windows link from dropdown menu at (511, 159) on a[href='Windows.html']
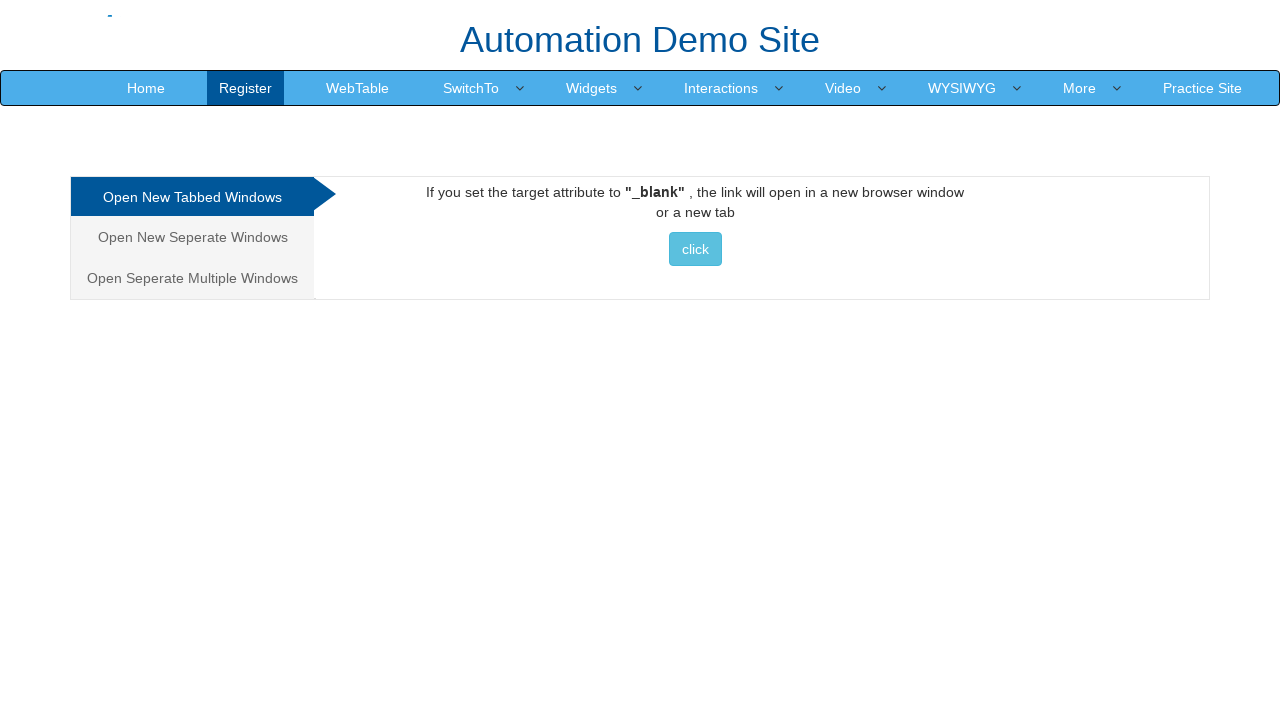

Clicked the first button to open a new browser window at (695, 249) on button.btn.btn-info:first-child
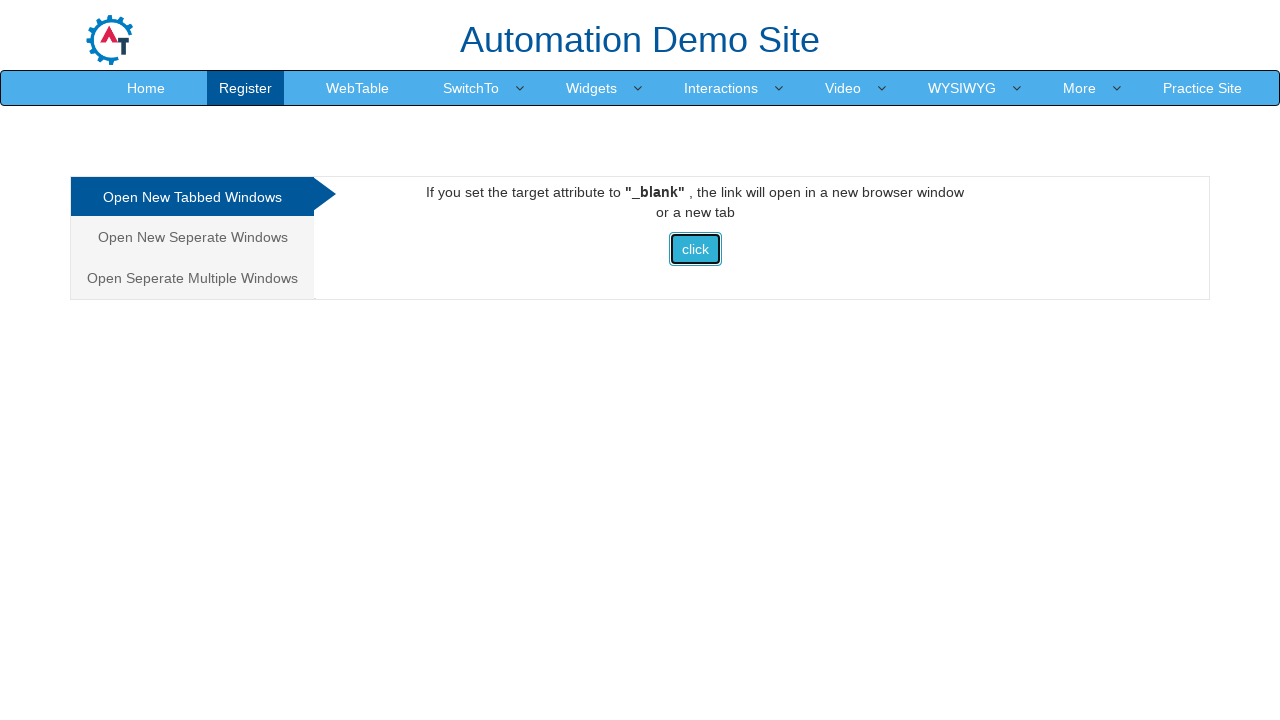

Waited for new window to open
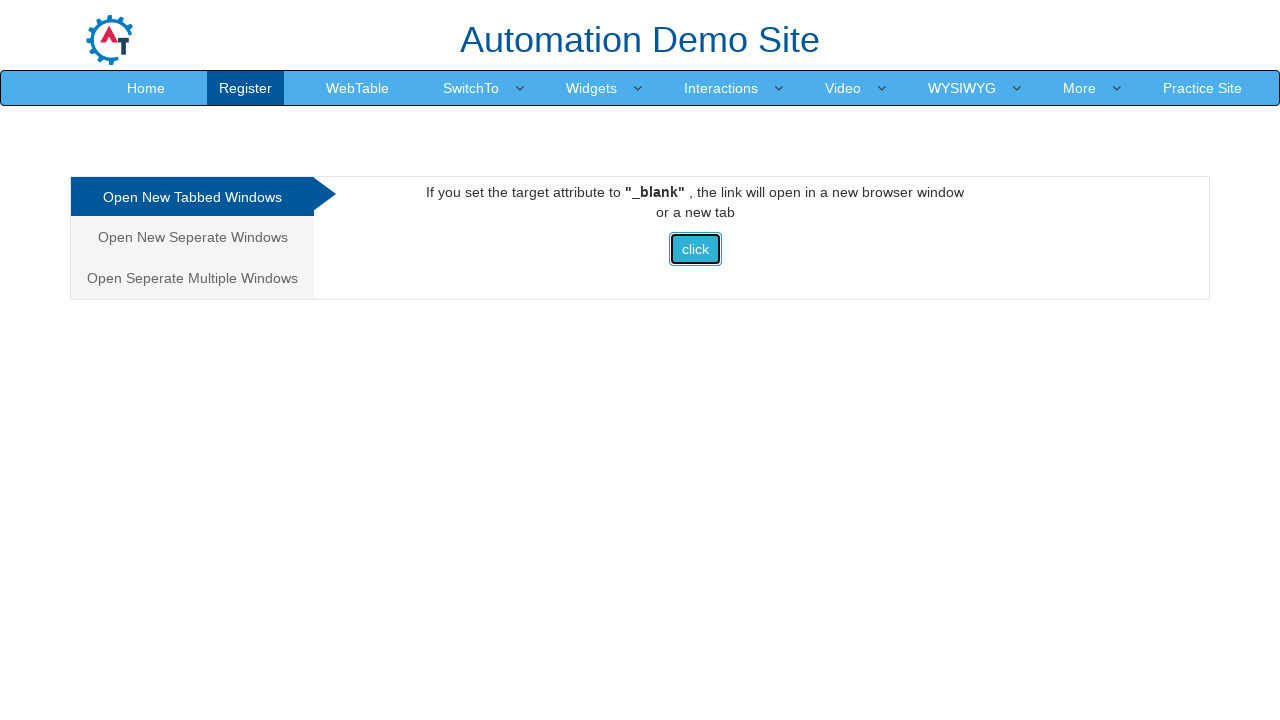

Retrieved all open pages/windows from context
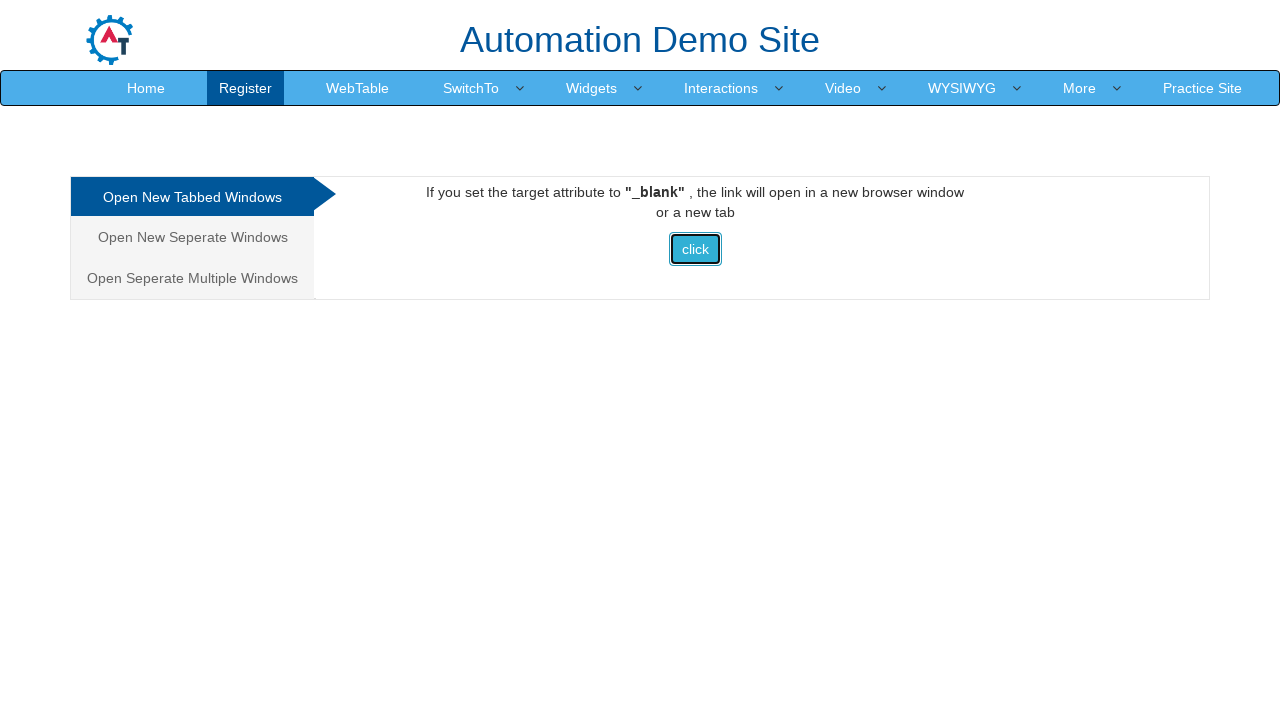

Switched focus to the newly opened window
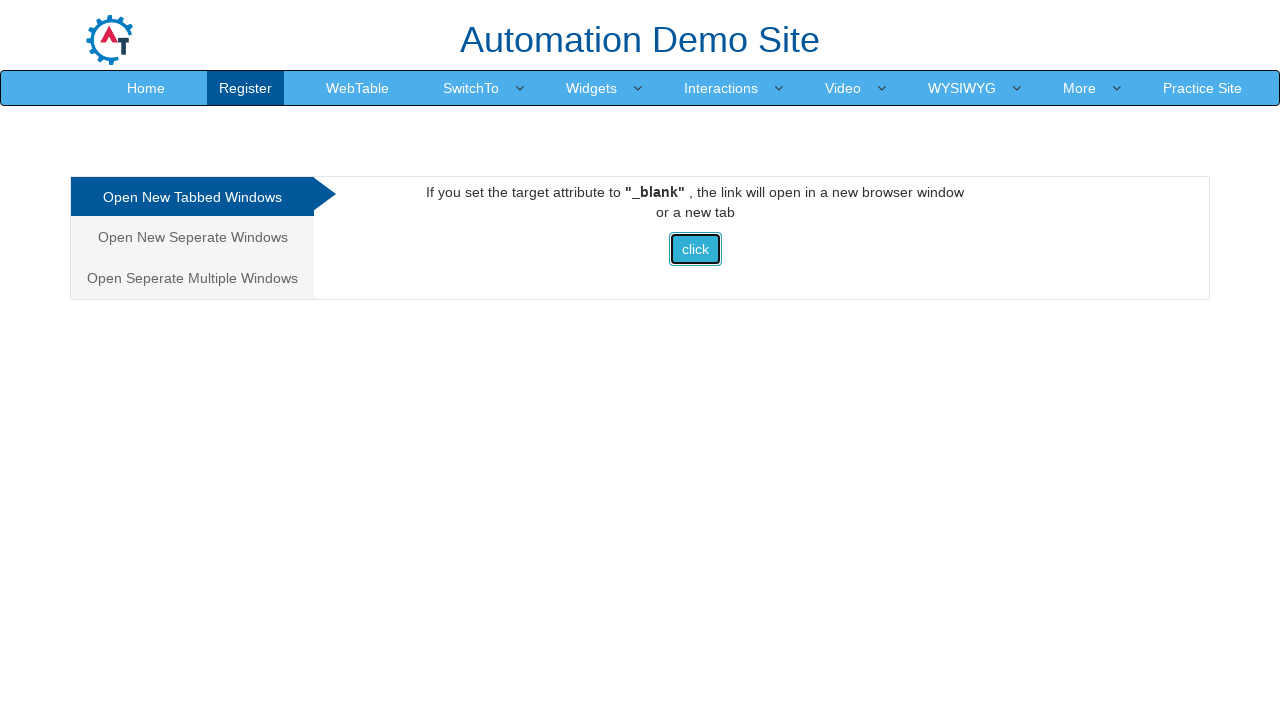

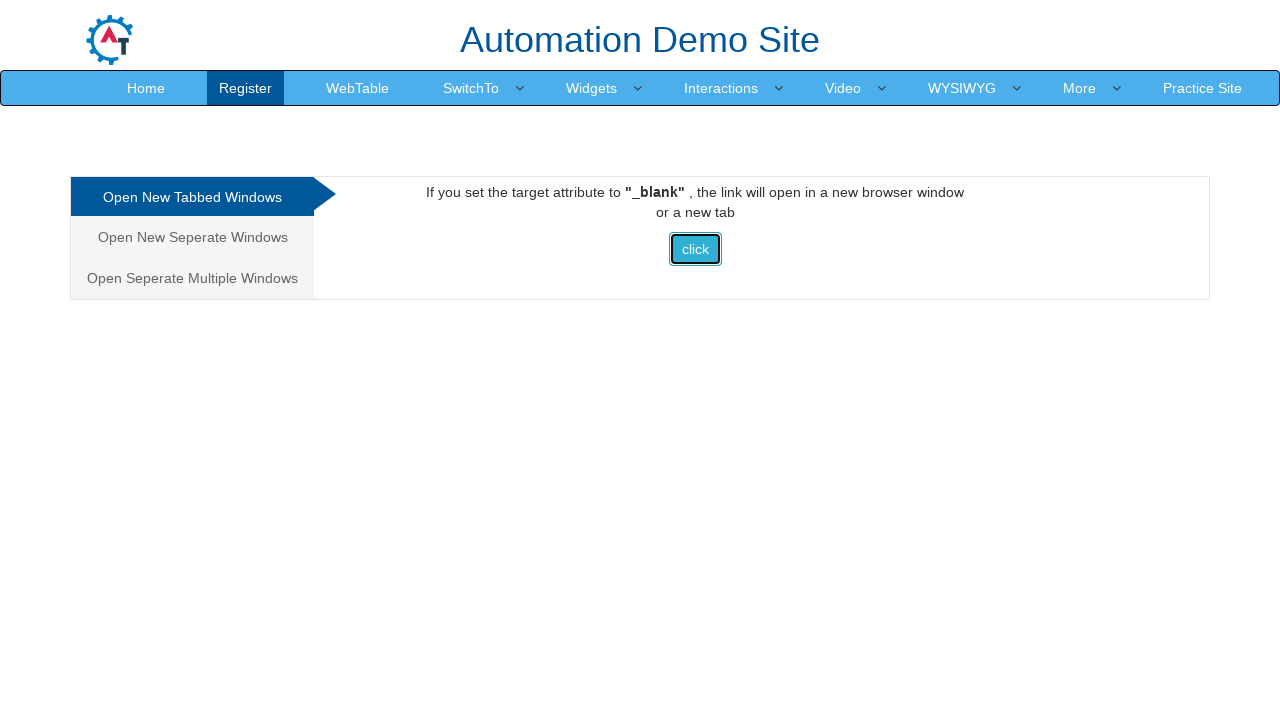